Navigates to OpenCart demo site and clicks the About Us link to test page navigation

Starting URL: https://naveenautomationlabs.com/opencart/

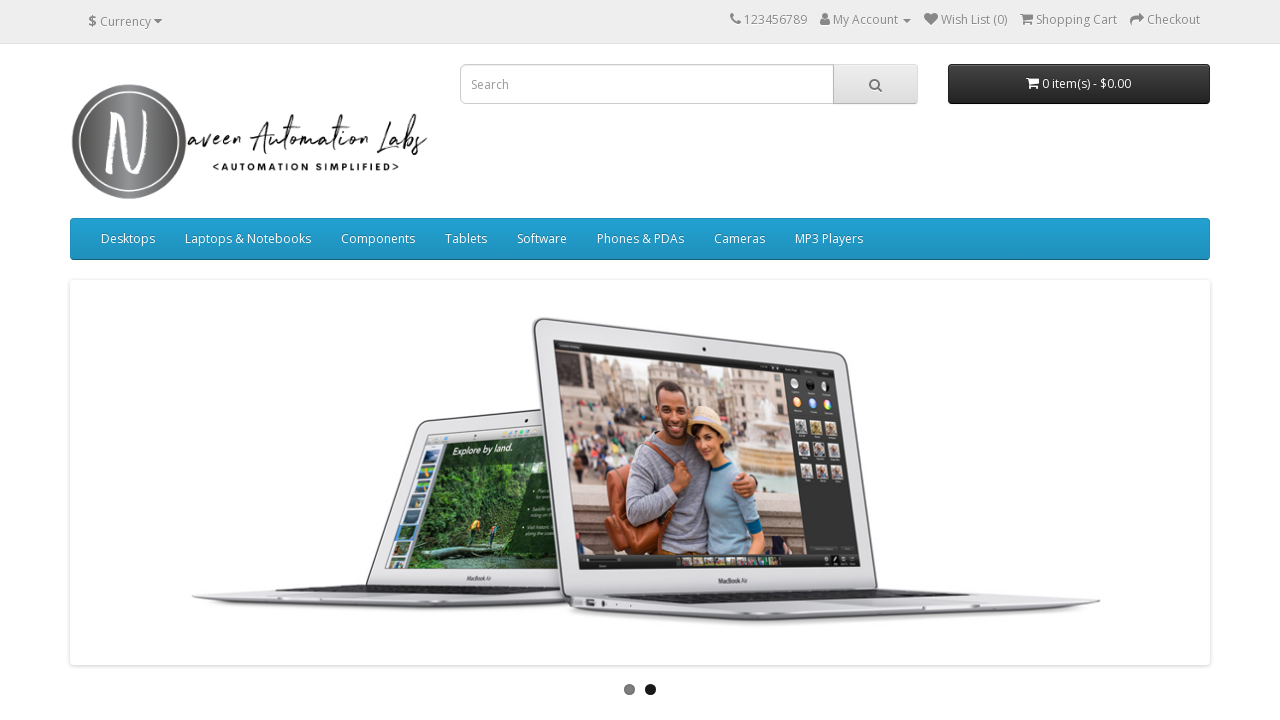

Navigated to OpenCart demo site
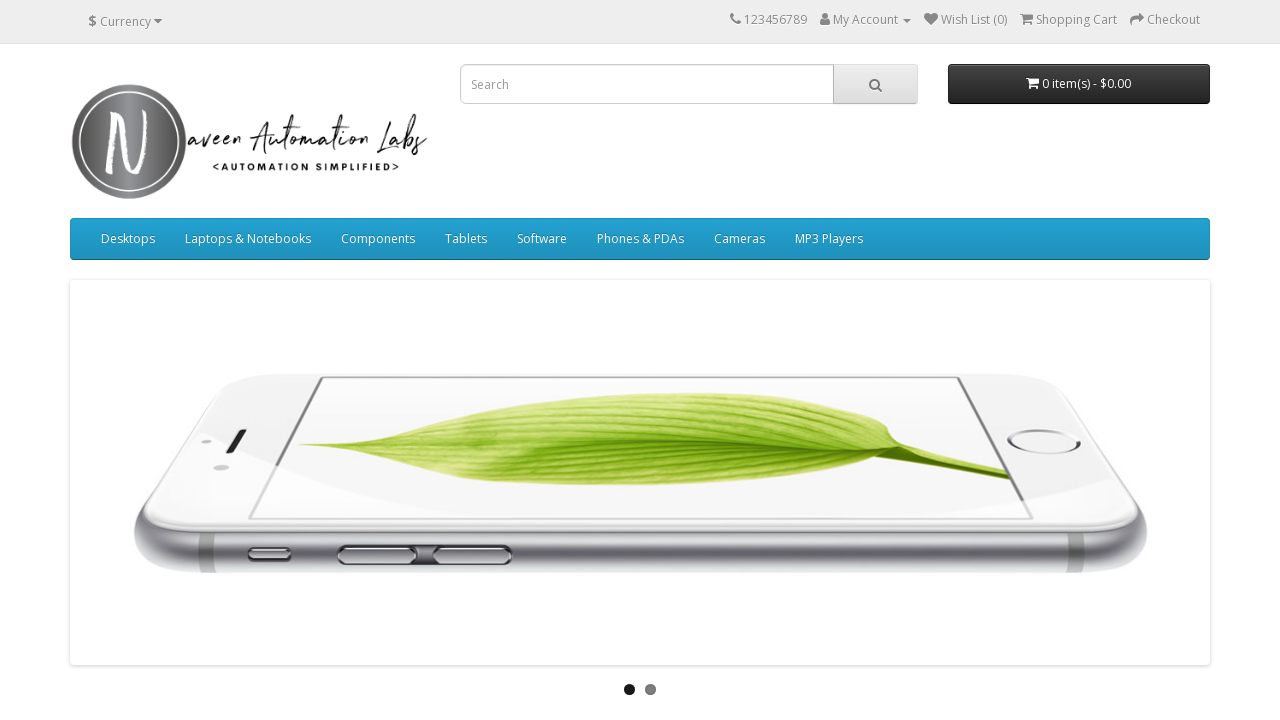

Clicked on About Us link at (96, 549) on a:has-text('About Us')
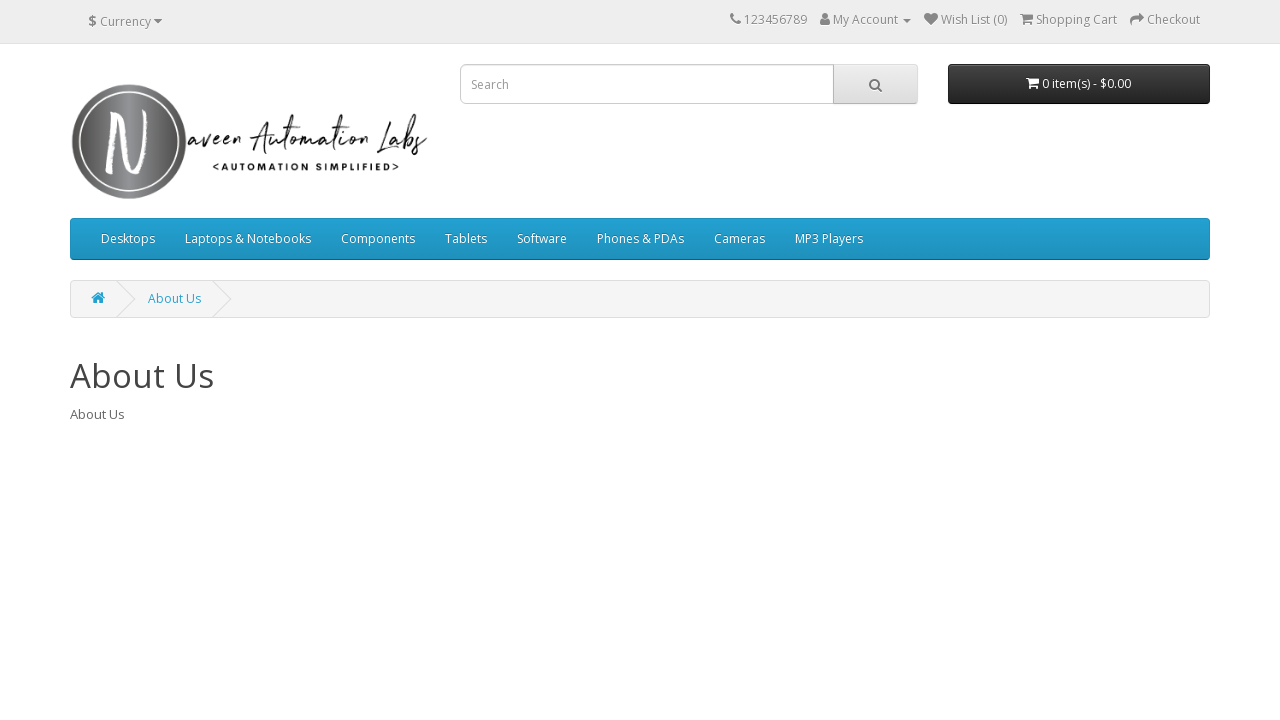

Page title loaded and contains 'About'
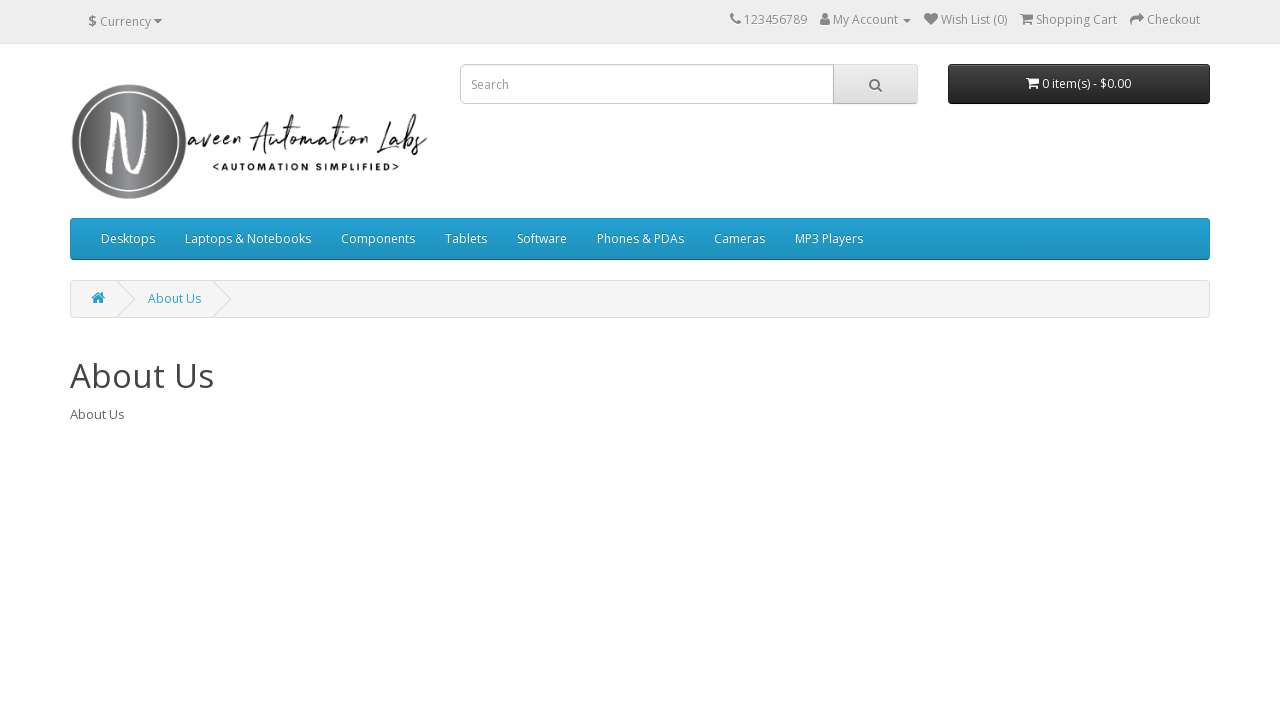

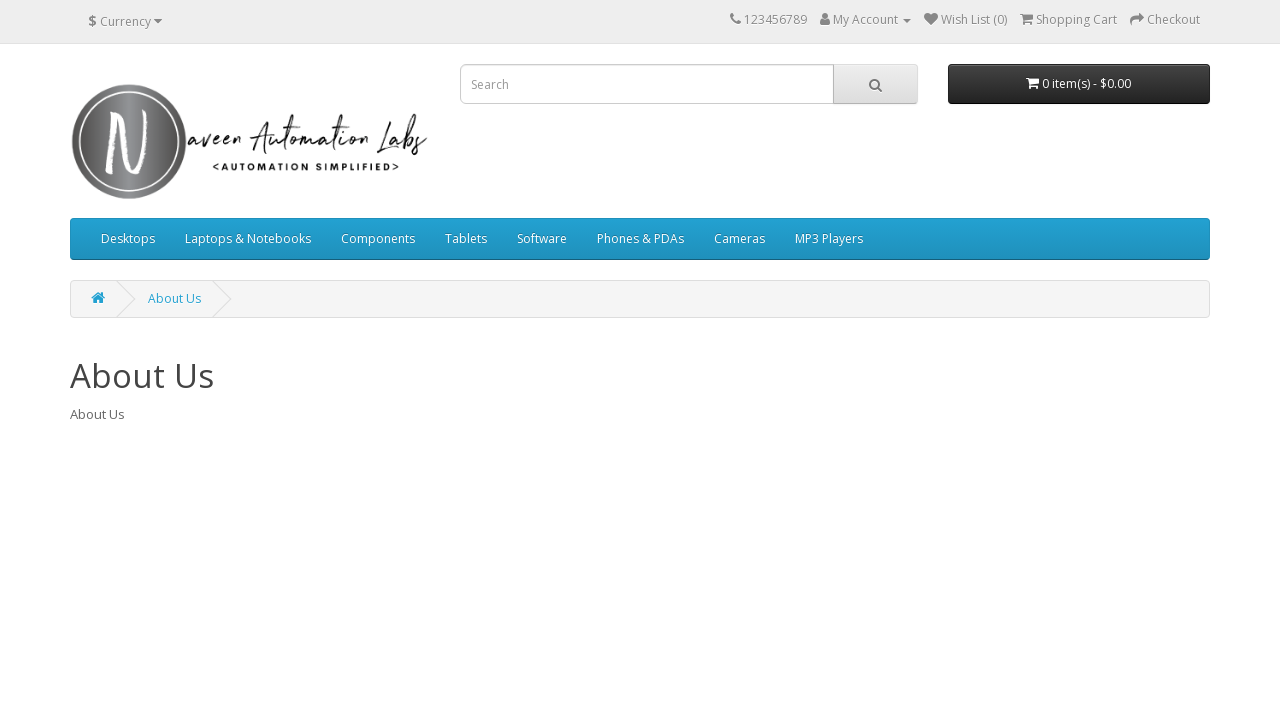